Navigates through a paginated table to find a specific item ("Beans") and retrieves its price by clicking through pages until the item is found

Starting URL: https://rahulshettyacademy.com/seleniumPractise/#/offers

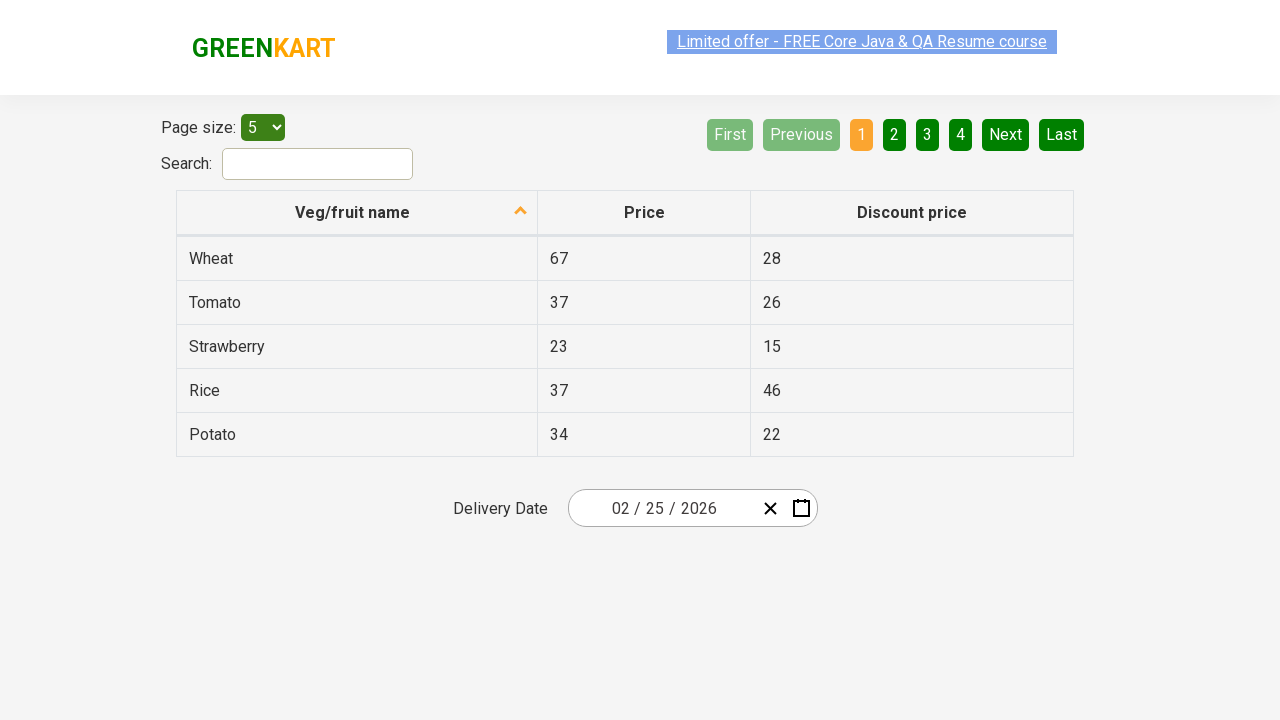

Located all vegetable name elements in the first column of current page
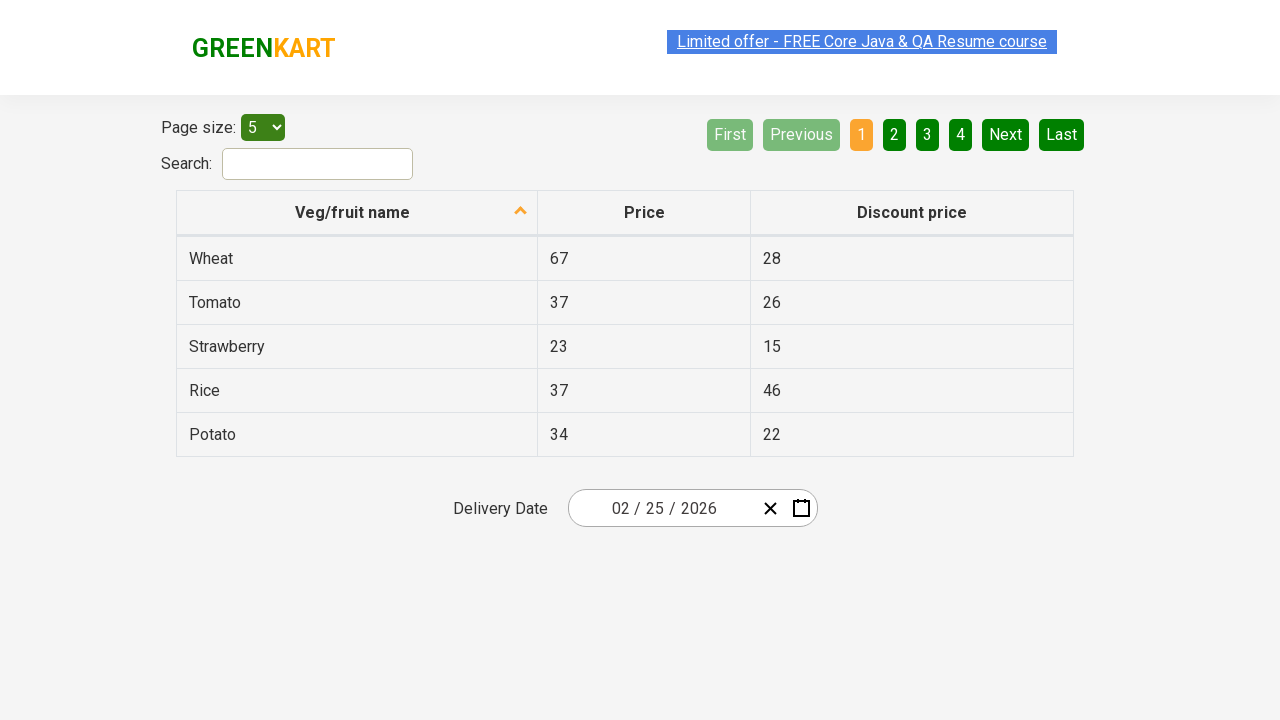

Clicked Next button to navigate to next page of table at (1006, 134) on [aria-label='Next']
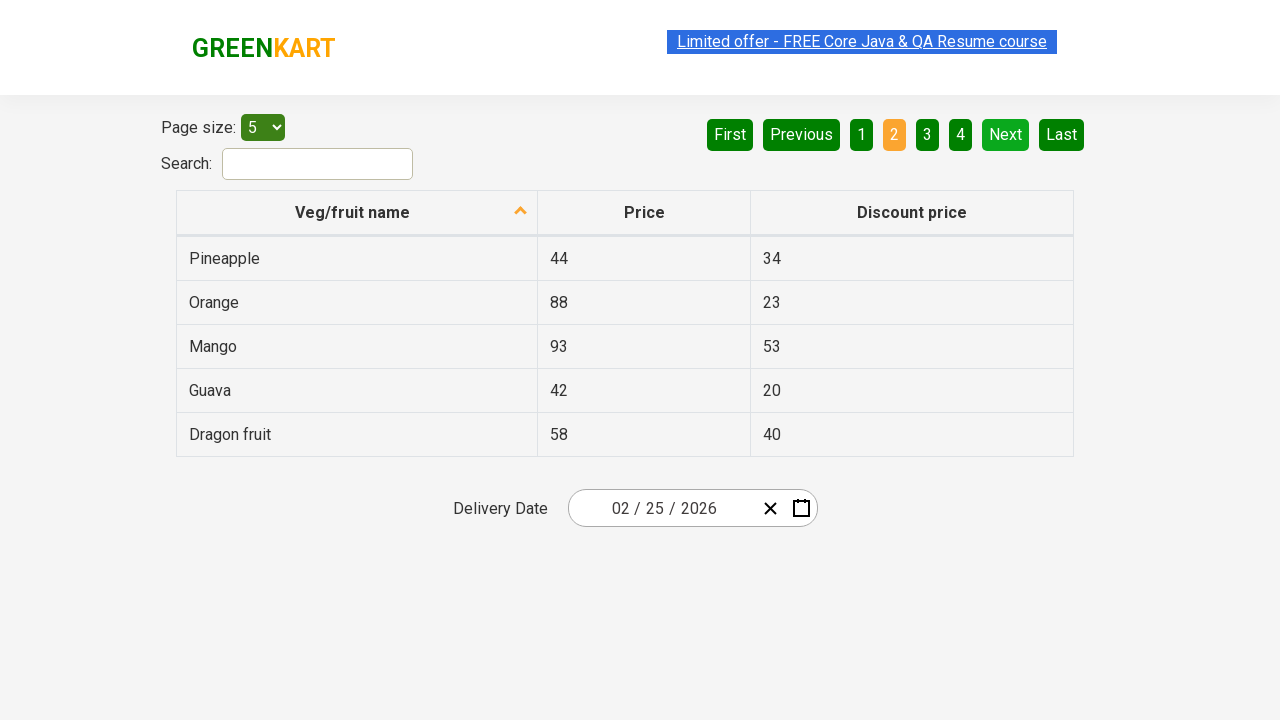

Located all vegetable name elements in the first column of current page
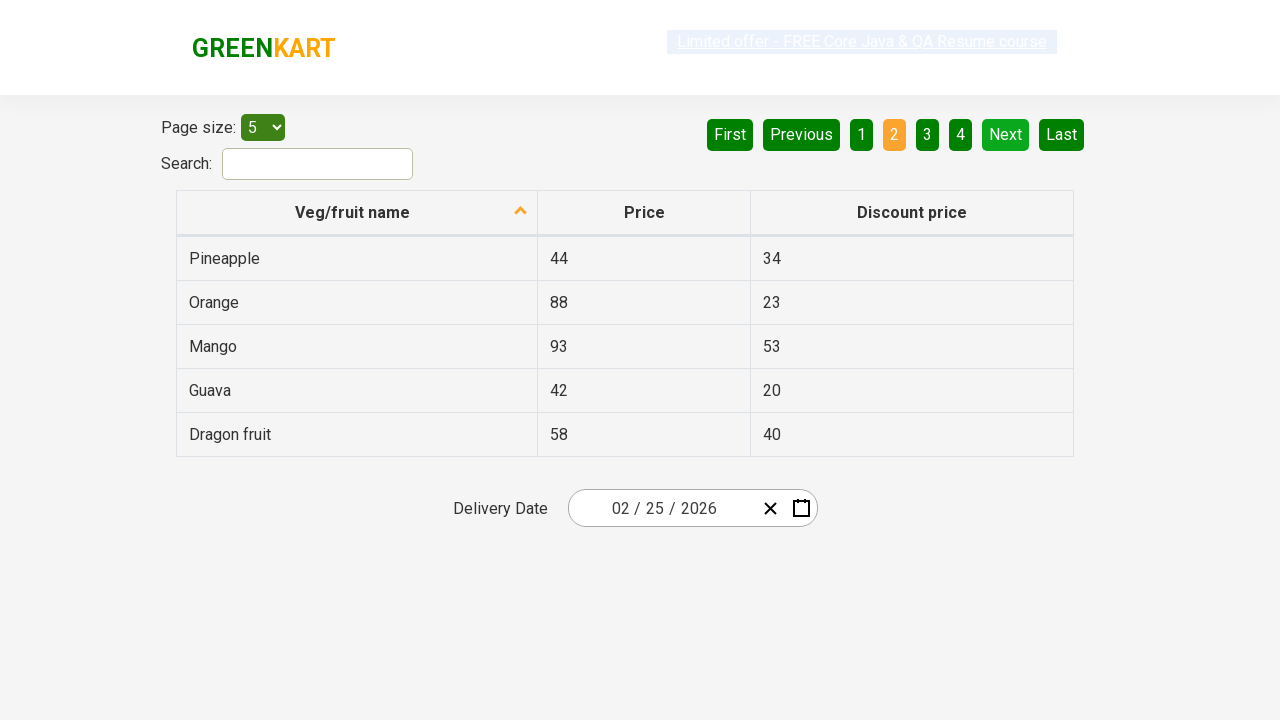

Clicked Next button to navigate to next page of table at (1006, 134) on [aria-label='Next']
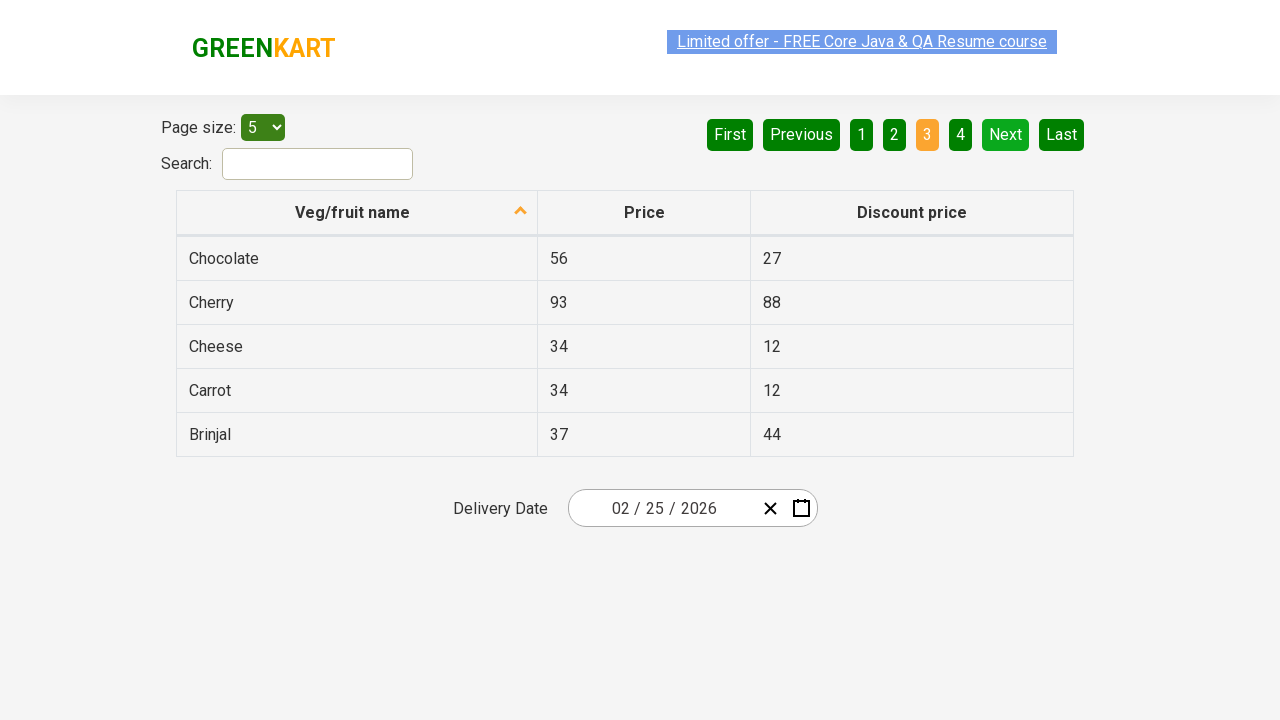

Located all vegetable name elements in the first column of current page
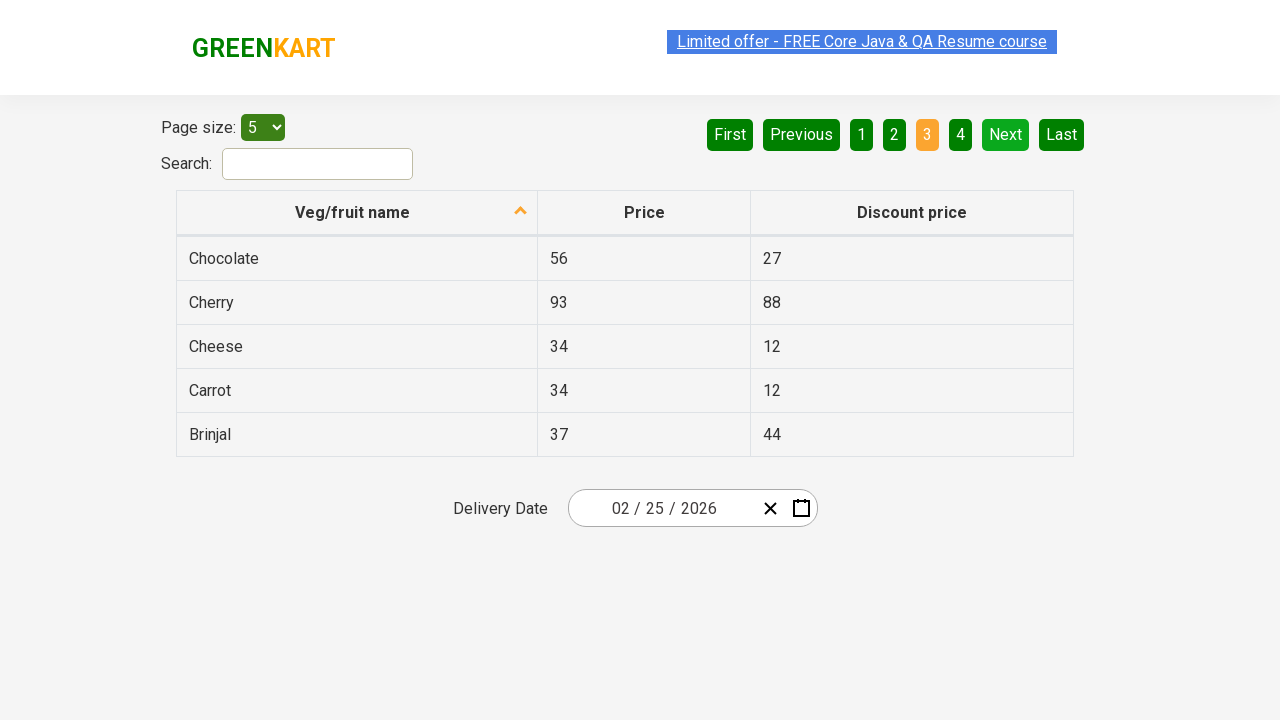

Clicked Next button to navigate to next page of table at (1006, 134) on [aria-label='Next']
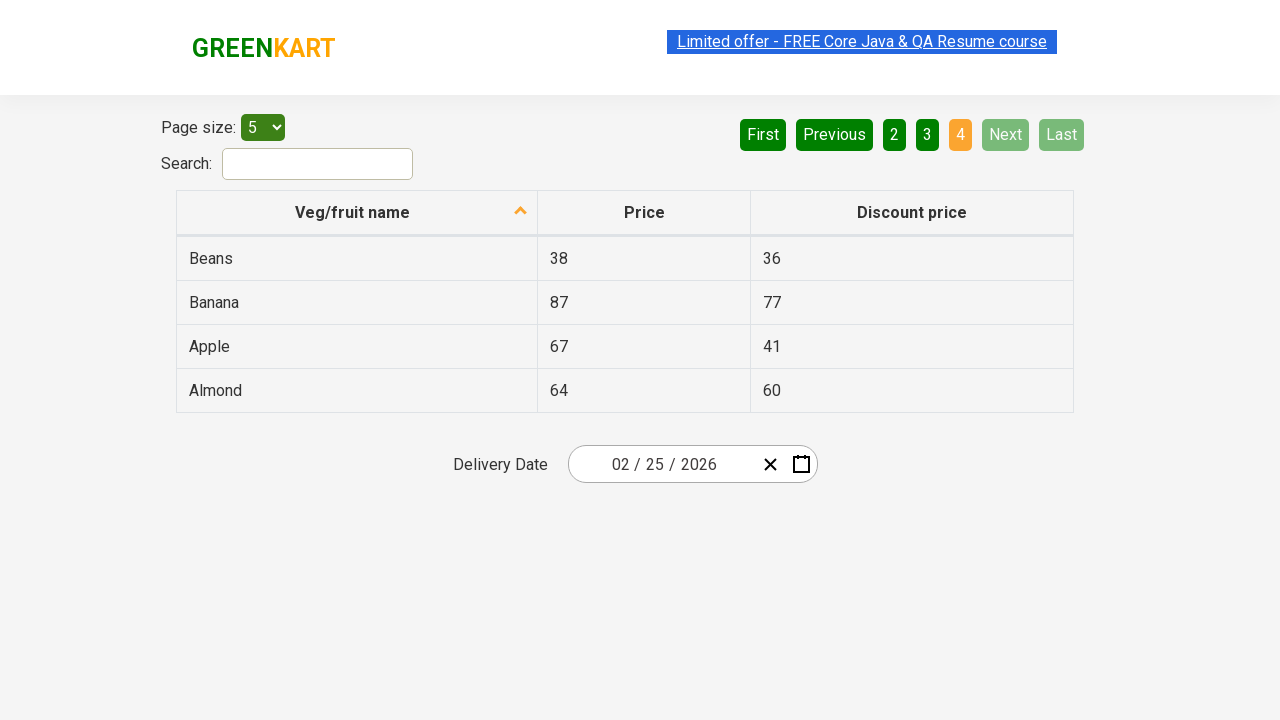

Located all vegetable name elements in the first column of current page
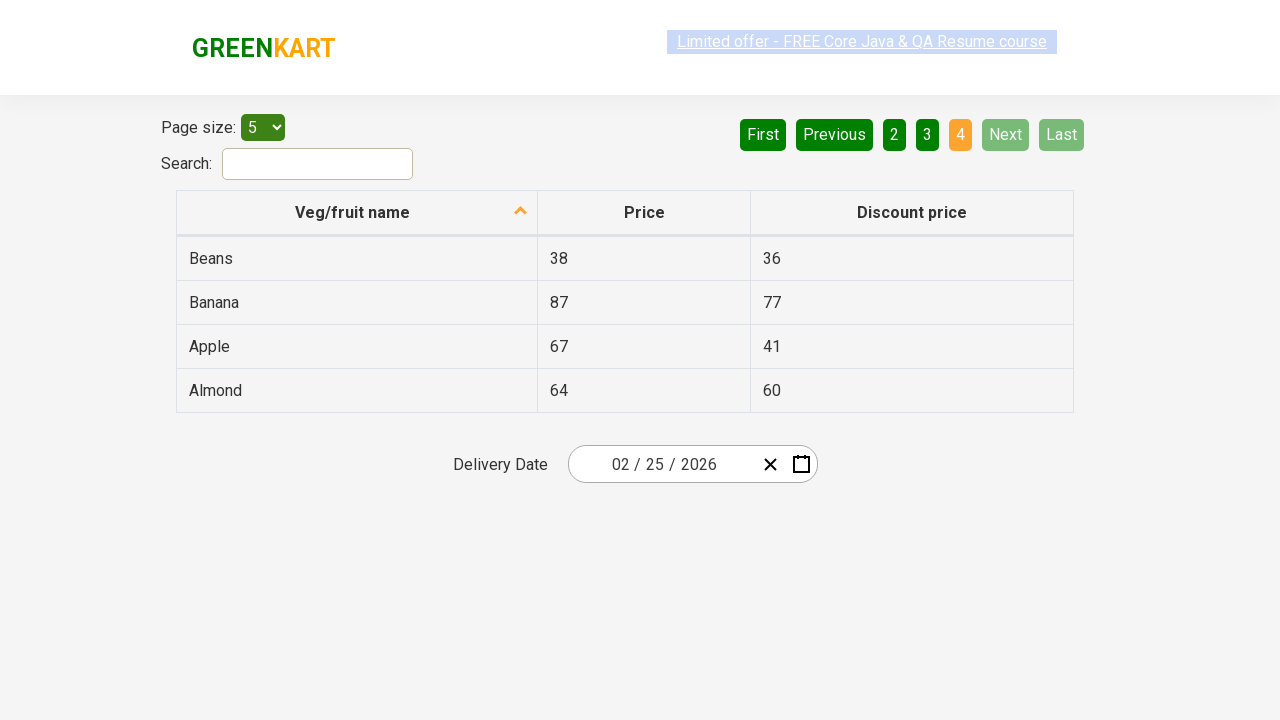

Found 'Beans' in the current page
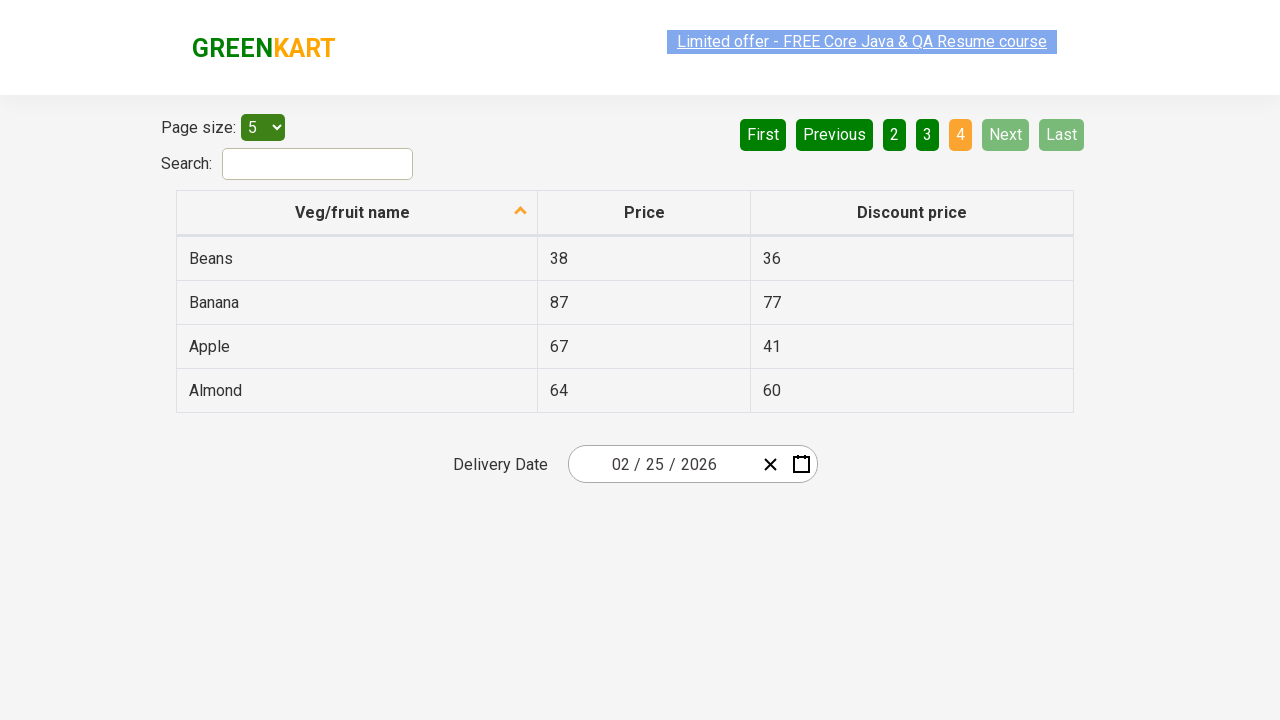

Retrieved price of Beans: 38
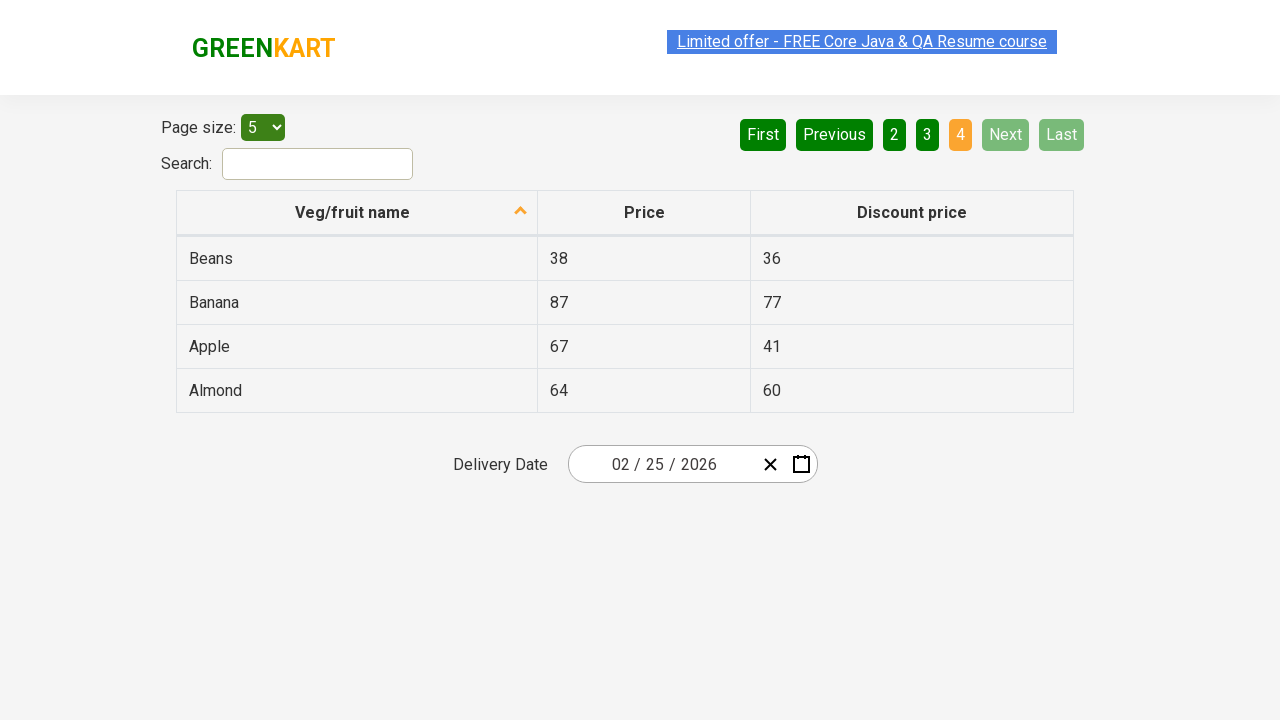

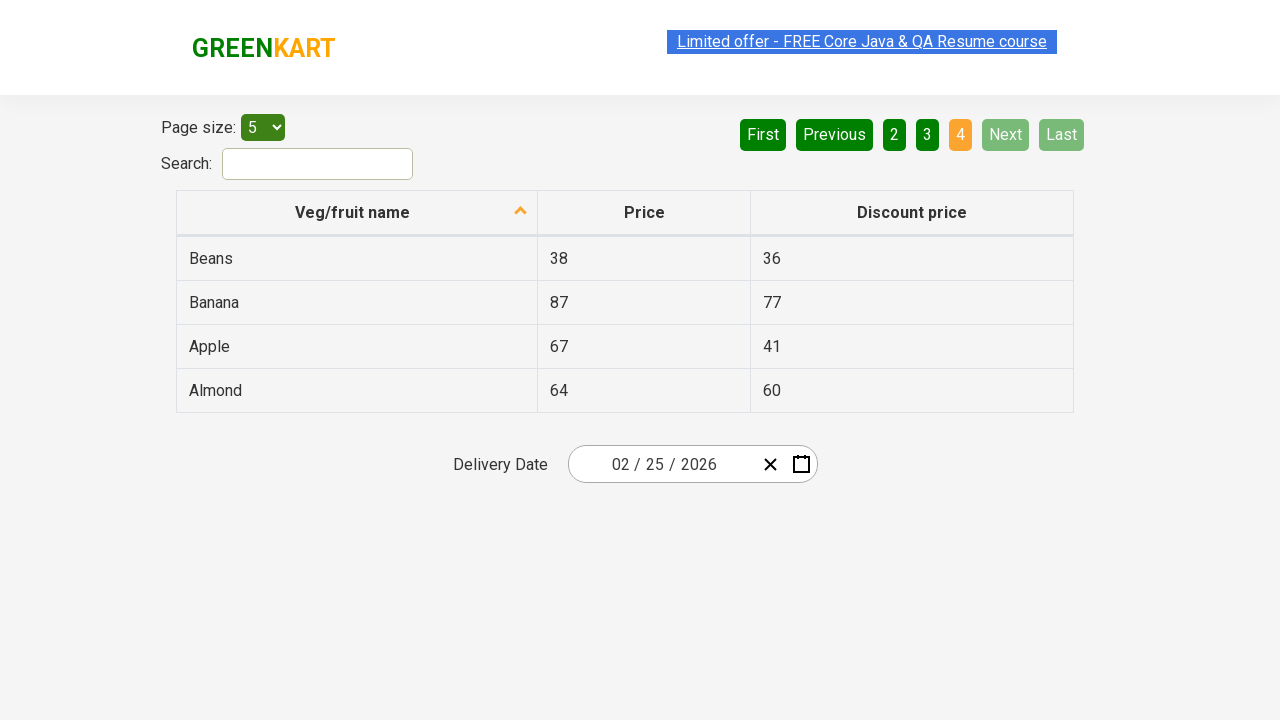